Tests sending keys to a search input field on DuckDuckGo and then clearing the field, verifying the input value changes appropriately

Starting URL: https://duckduckgo.com

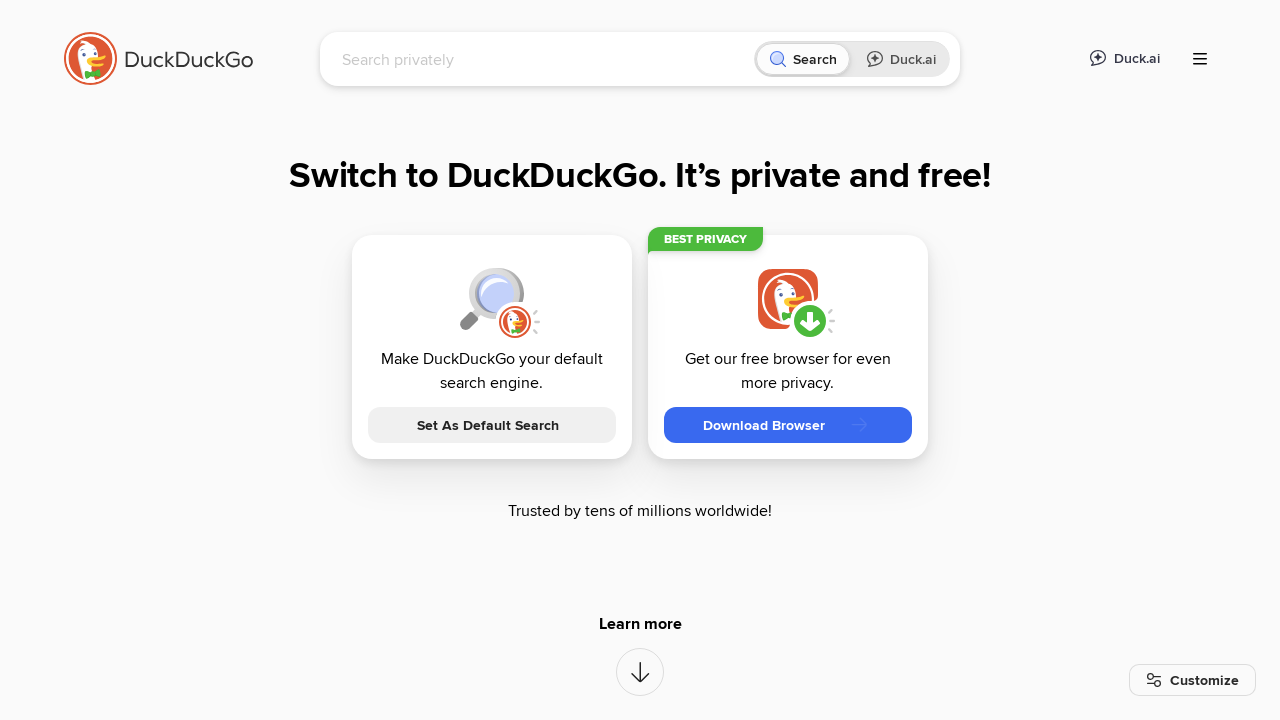

Verified page title contains 'DuckDuckGo'
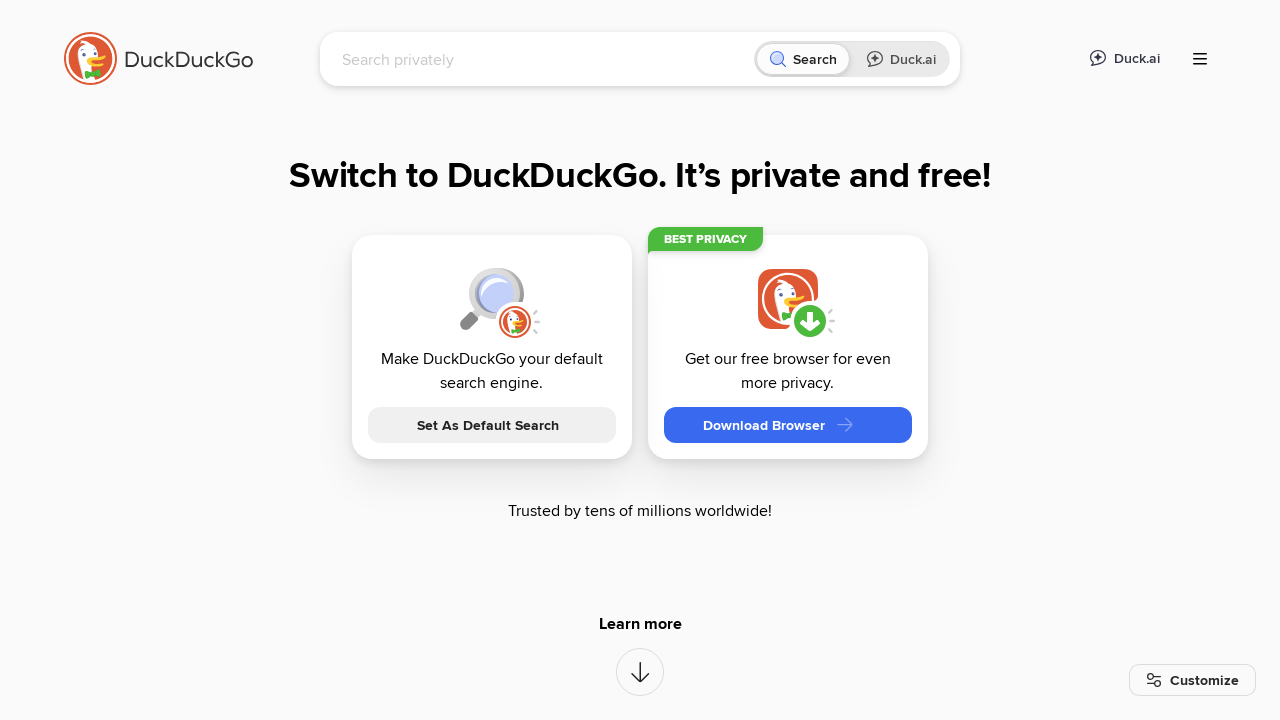

Located search input field with name='q'
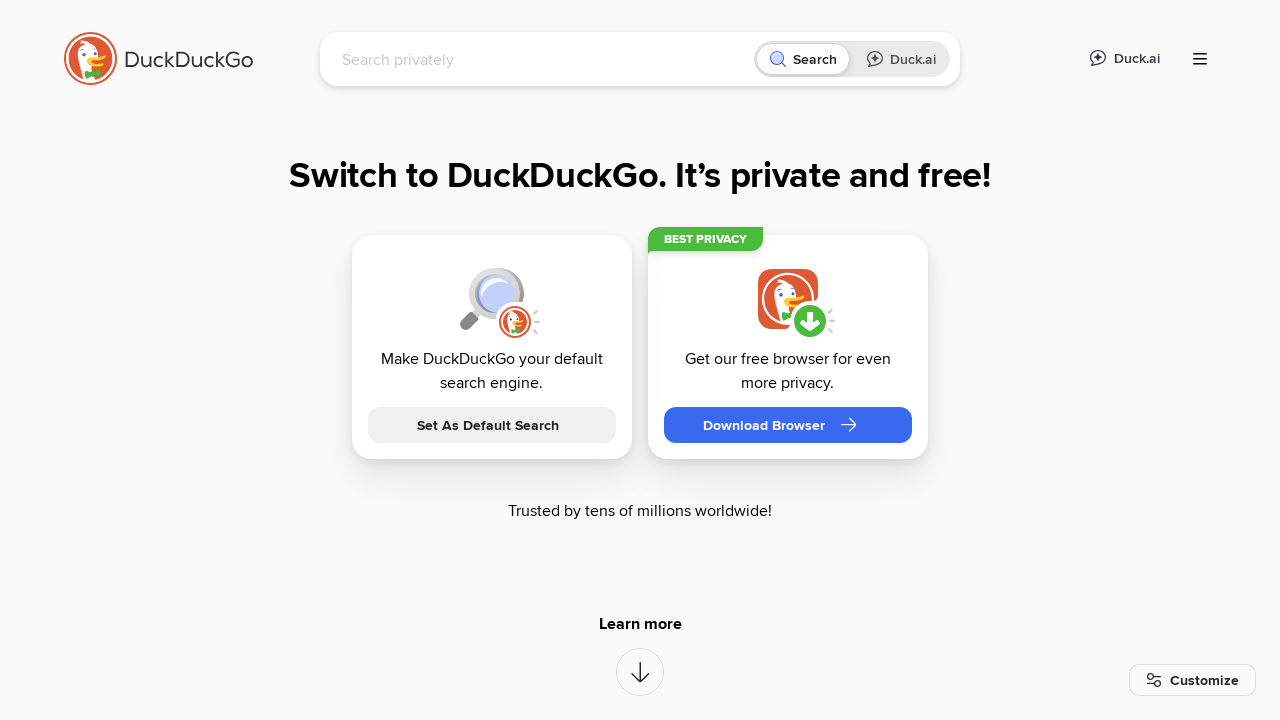

Waited for search input field to be visible
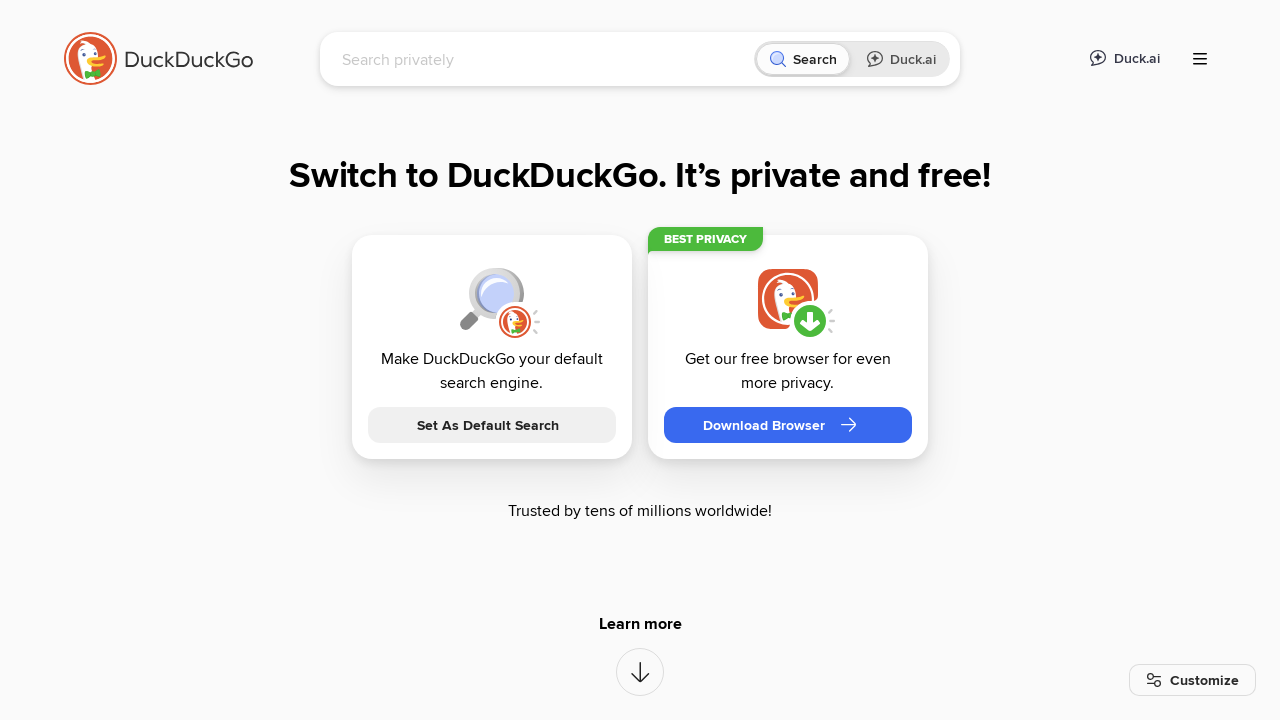

Filled search field with 'galasa' on [name='q']
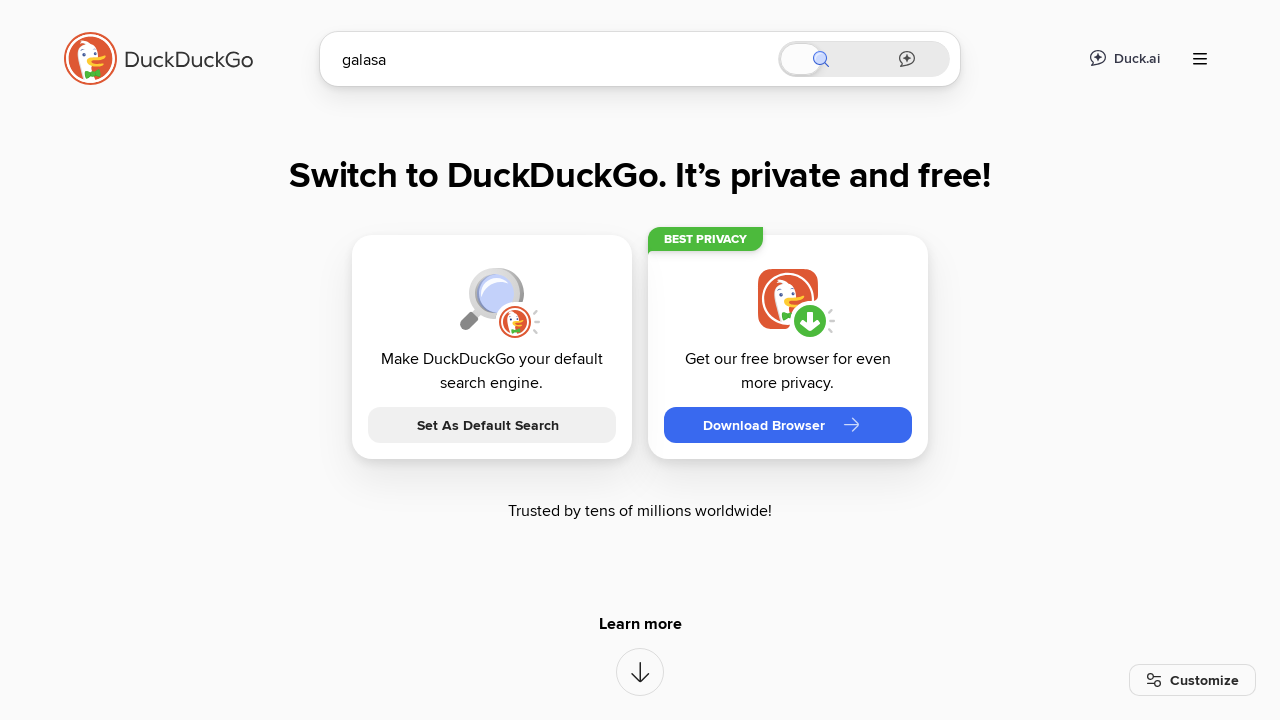

Verified search field contains 'galasa'
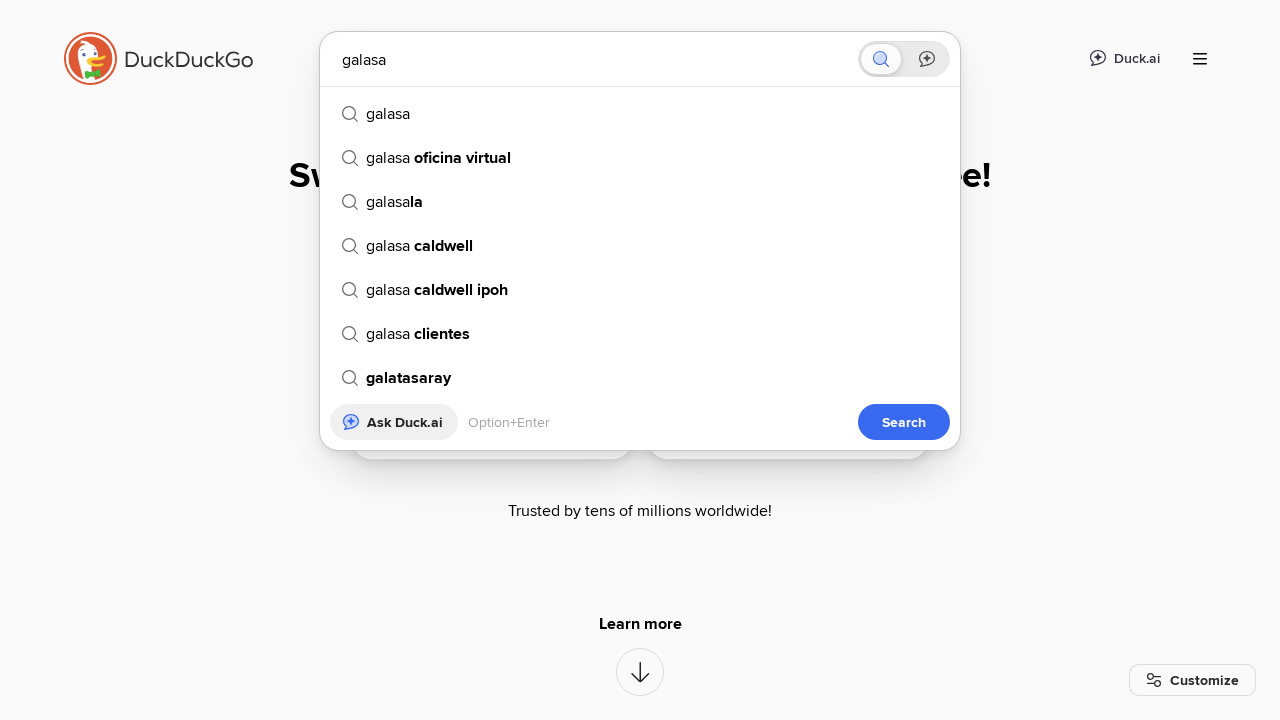

Cleared search field on [name='q']
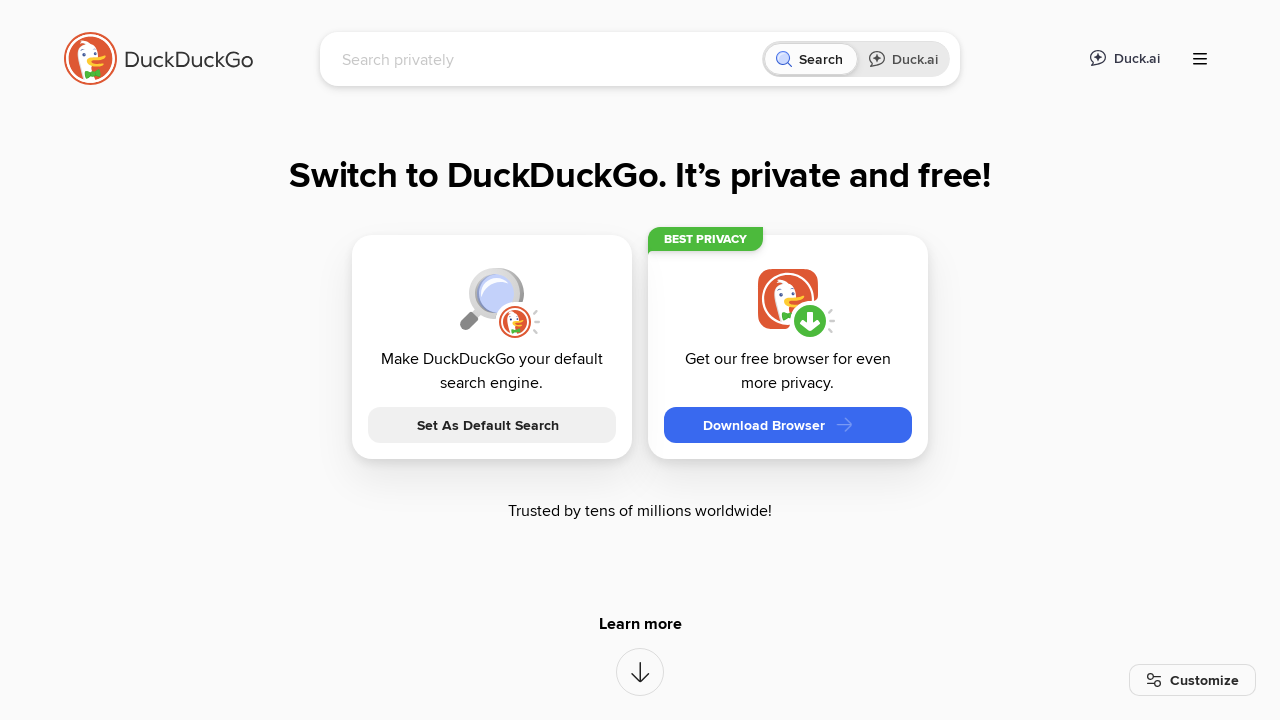

Verified search field is now empty
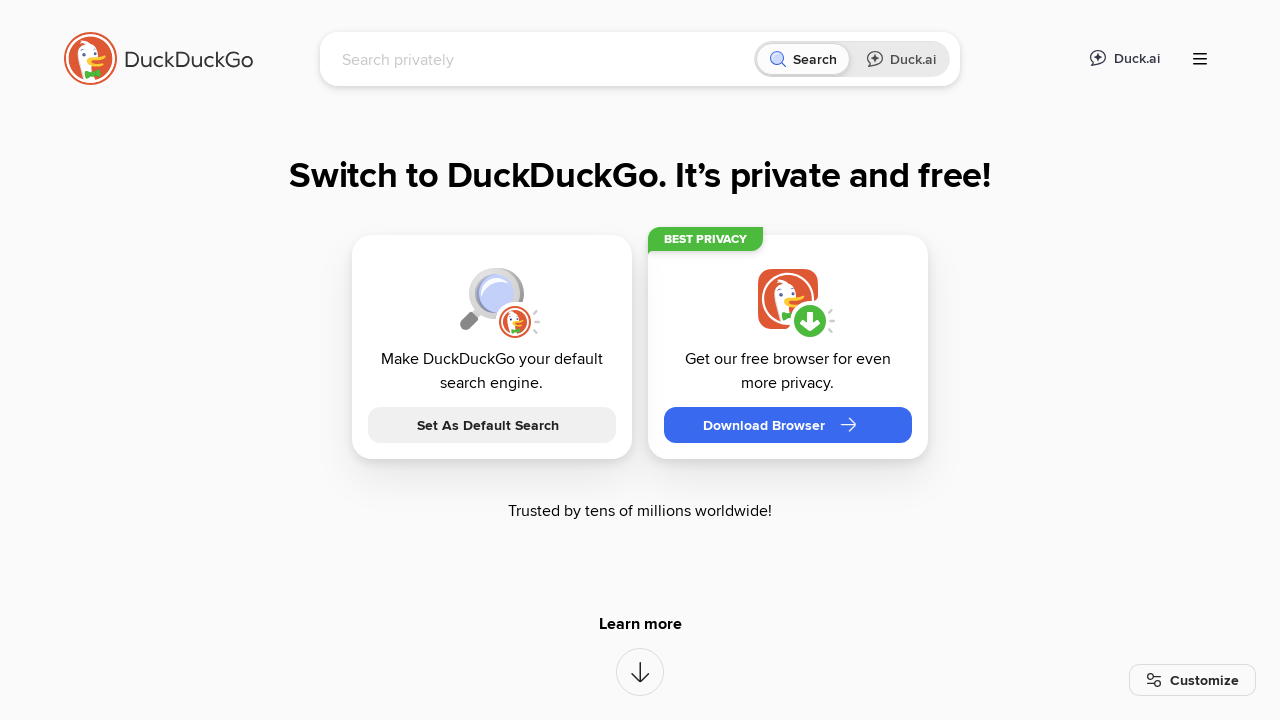

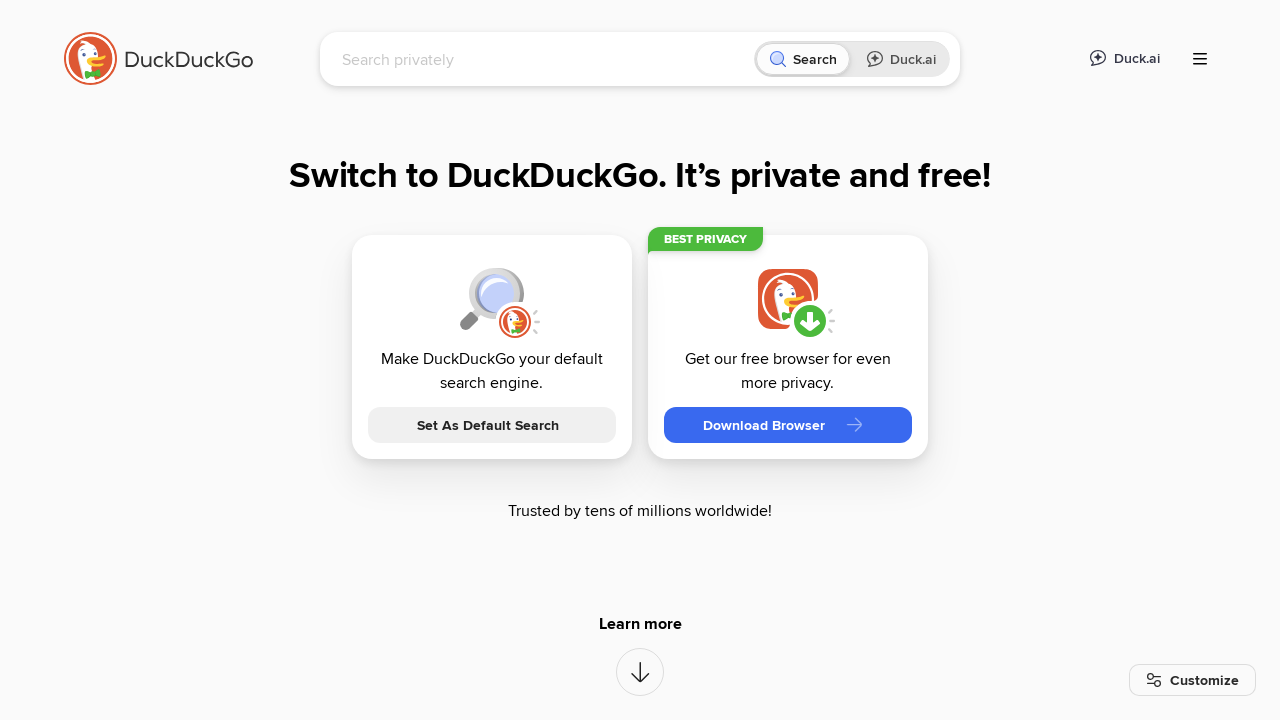